Tests dynamic loading by clicking a button and verifying an element becomes visible

Starting URL: https://automationfc.github.io/dynamic-loading/

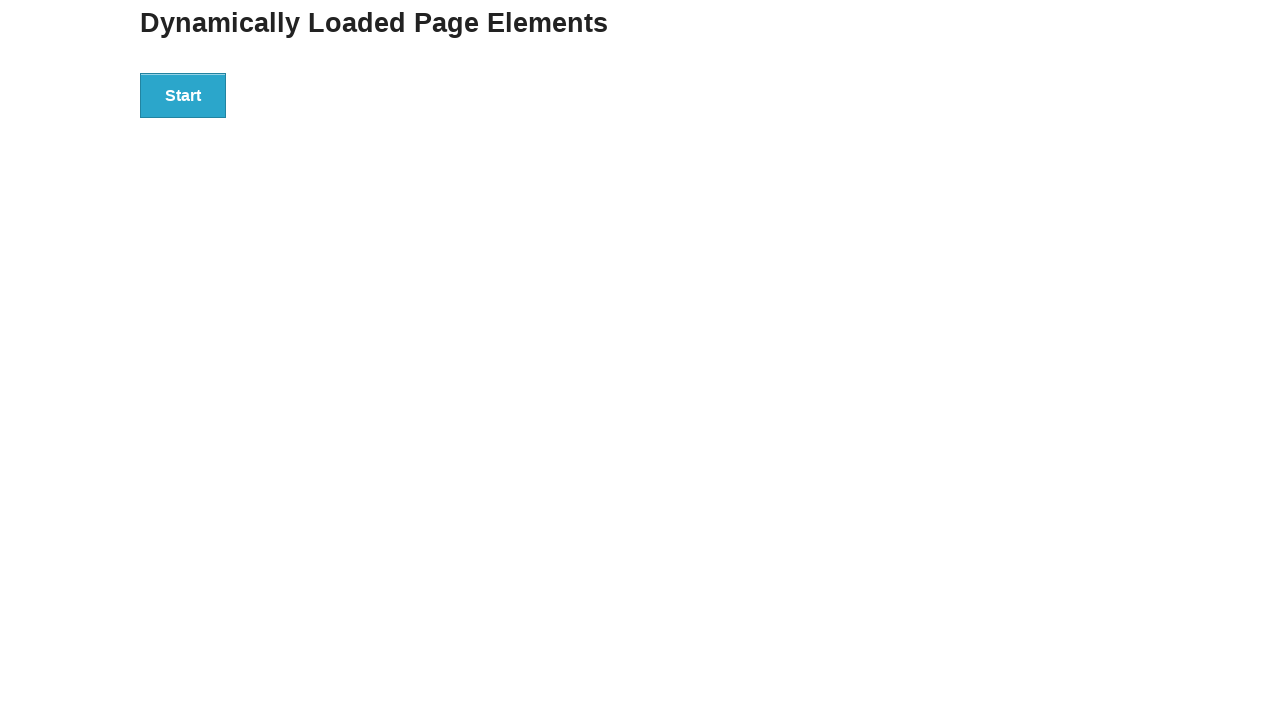

Clicked button to start dynamic loading at (183, 95) on xpath=//button
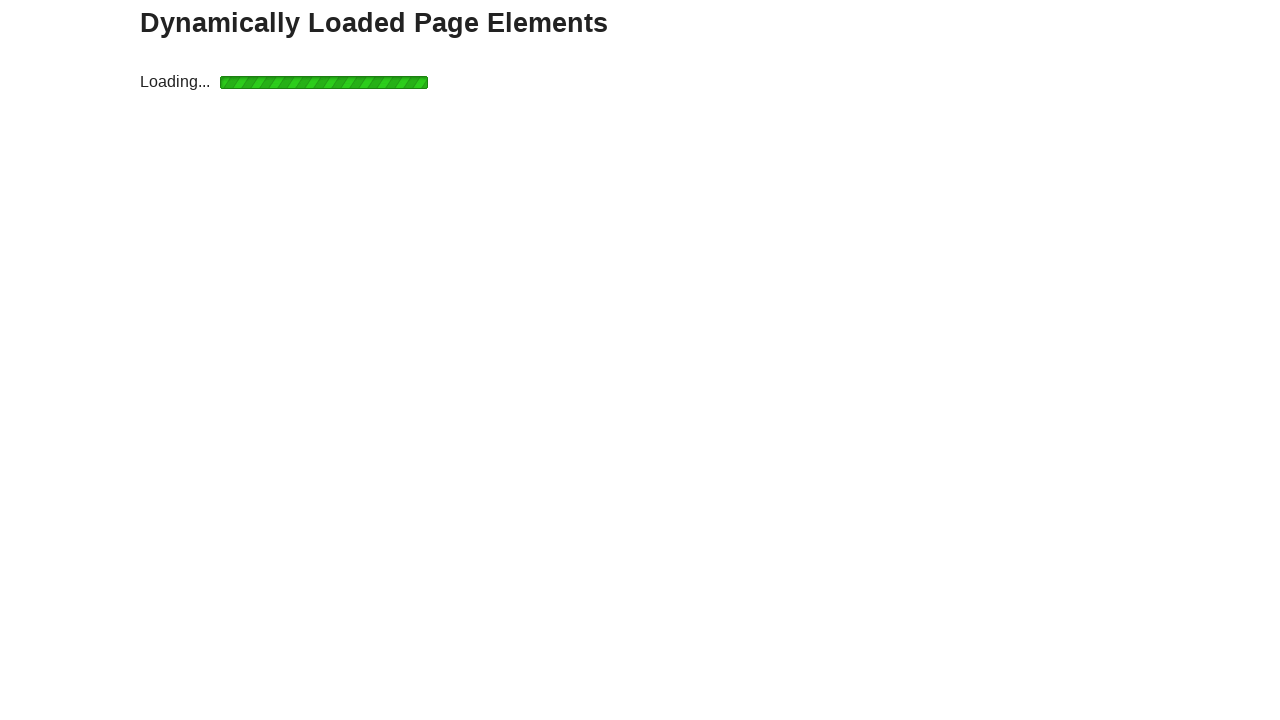

H4 element became visible after dynamic loading
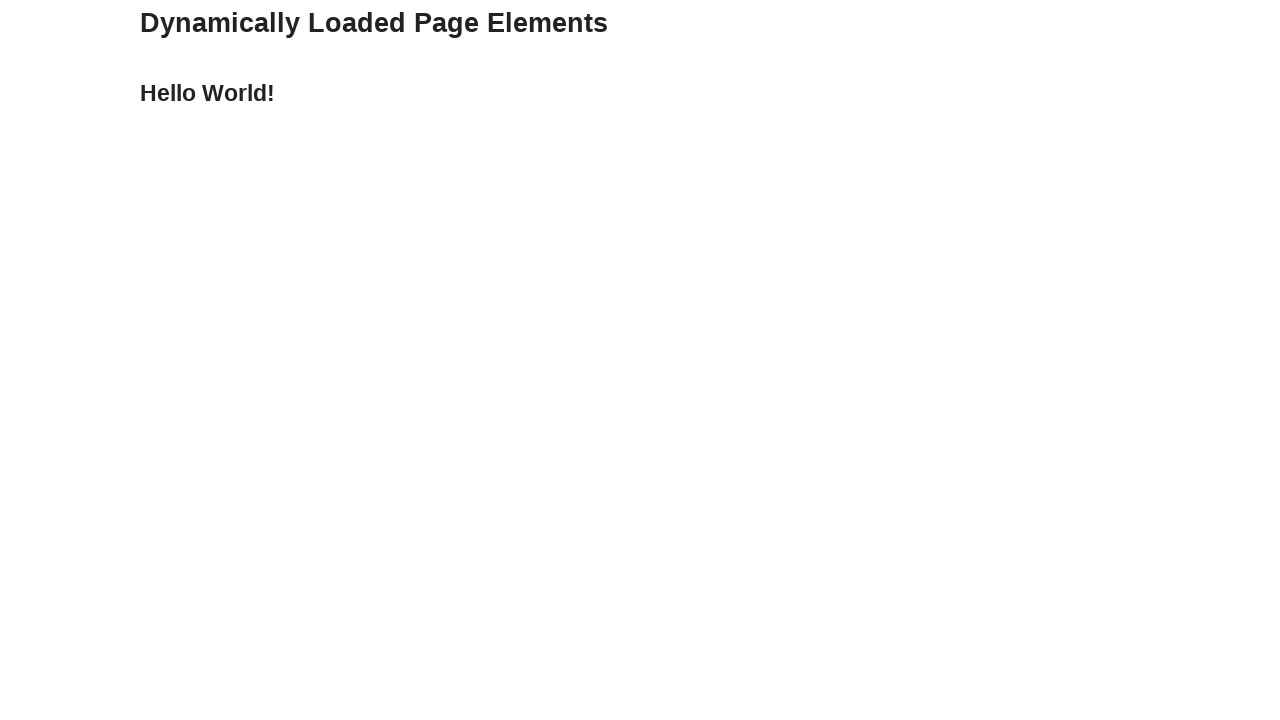

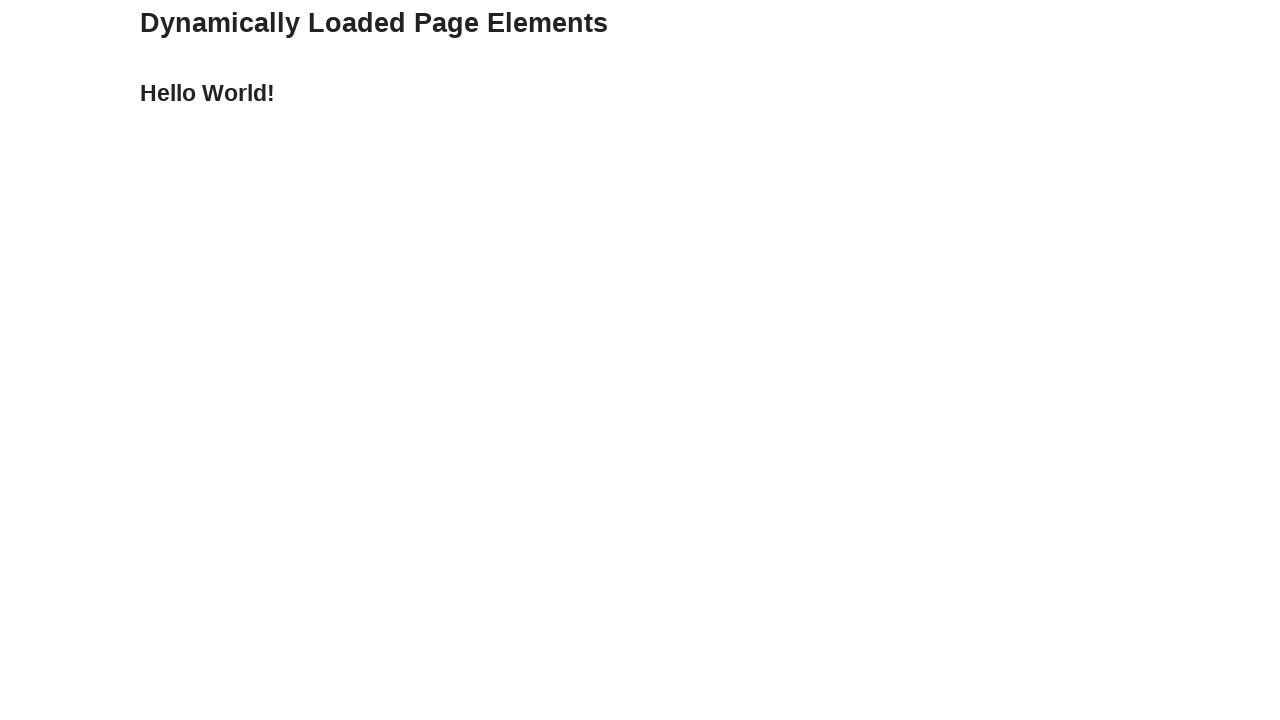